Tests the "Now" button in the time picker by clicking it and verifying the current time is selected.

Starting URL: https://test-with-me-app.vercel.app/learning/web-elements/elements/date-time

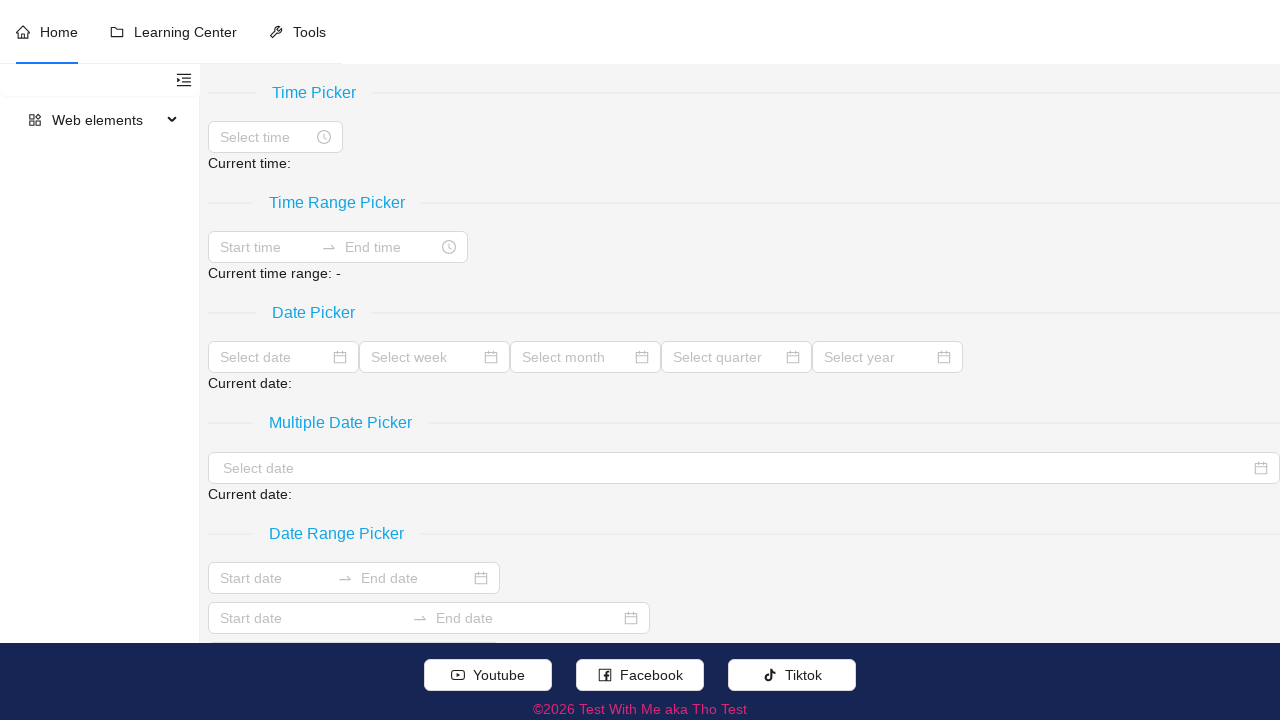

Clicked on the Time Picker input field at (266, 137) on (//span[.//text()[normalize-space()='Time Picker']]/following::input)[1]
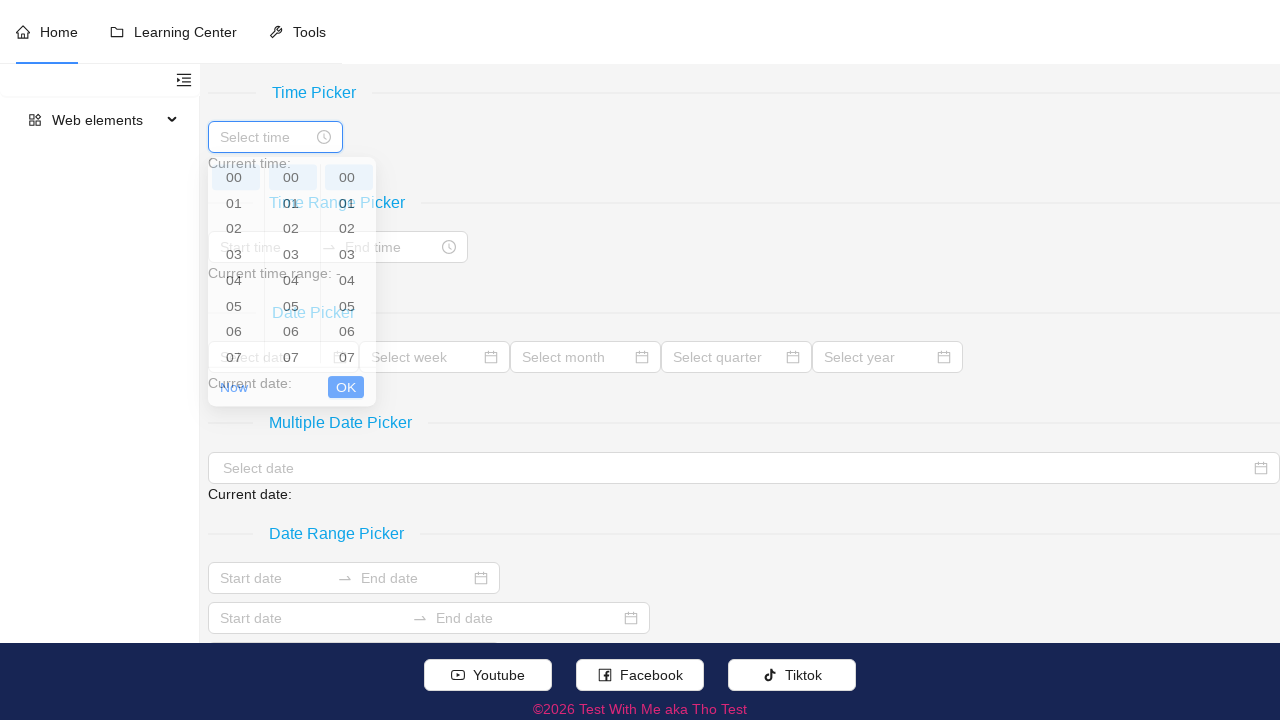

Clicked the 'Now' button in the time picker at (234, 407) on .ant-picker-ranges .ant-picker-now a
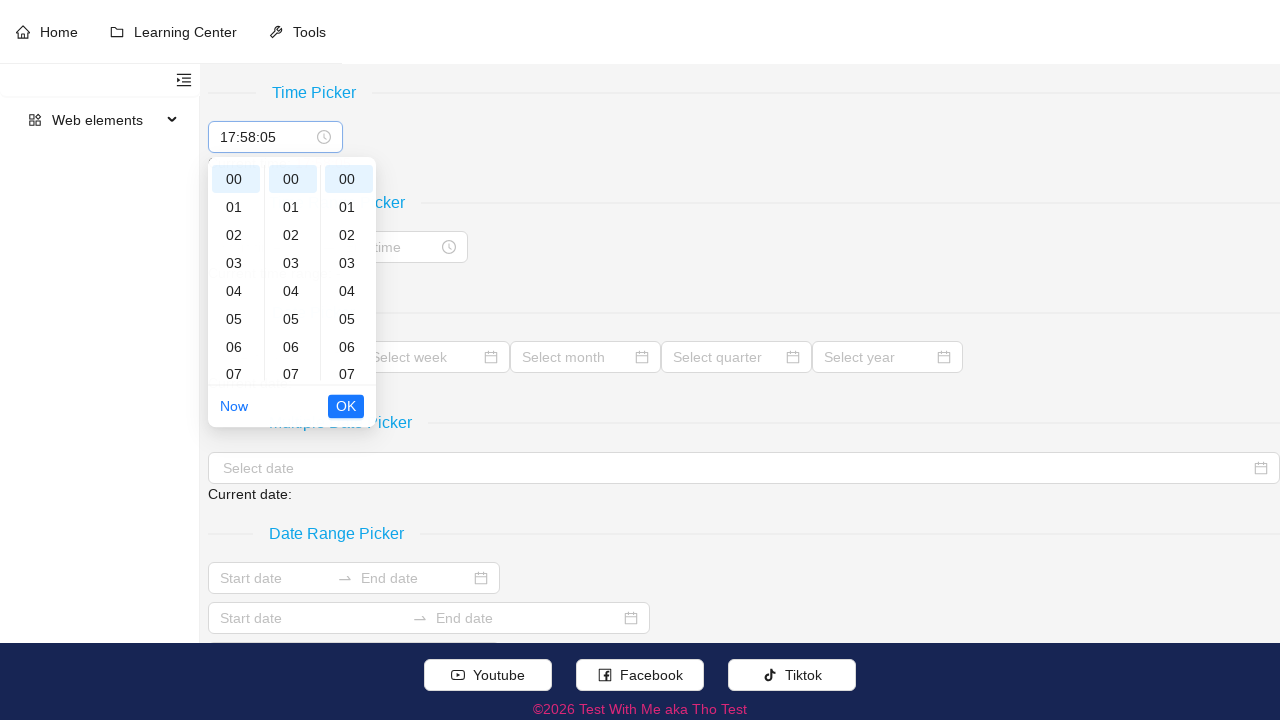

Clicked the Time Picker input to close and confirm selection at (266, 137) on (//span[.//text()[normalize-space()='Time Picker']]/following::input)[1]
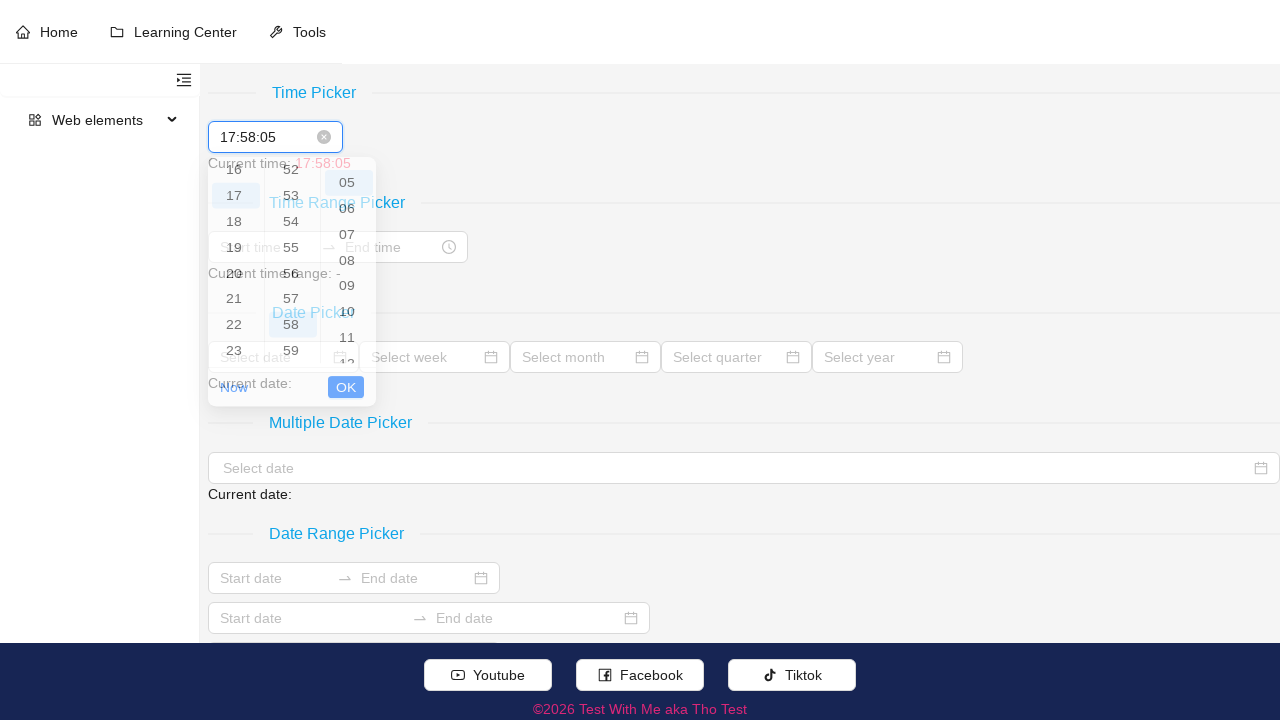

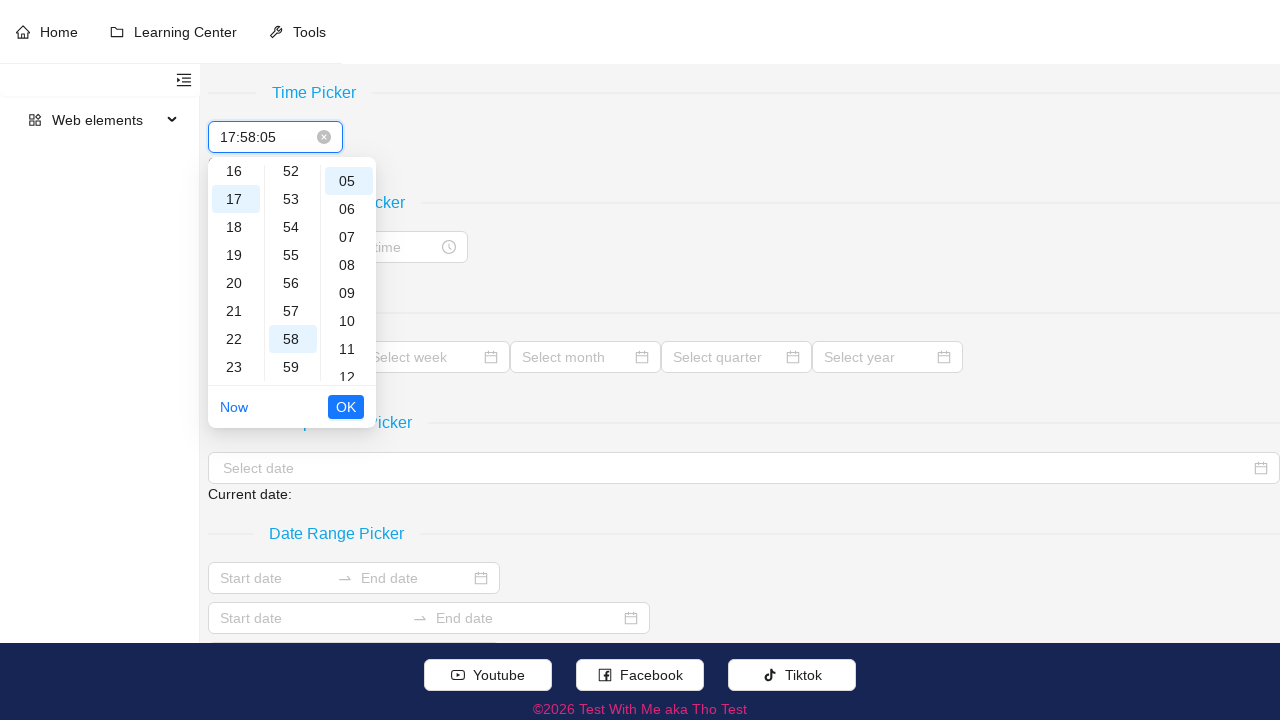